Tests password reset functionality using personal account number by navigating to reset page, selecting account tab, and filling in the form

Starting URL: https://b2c.passport.rt.ru

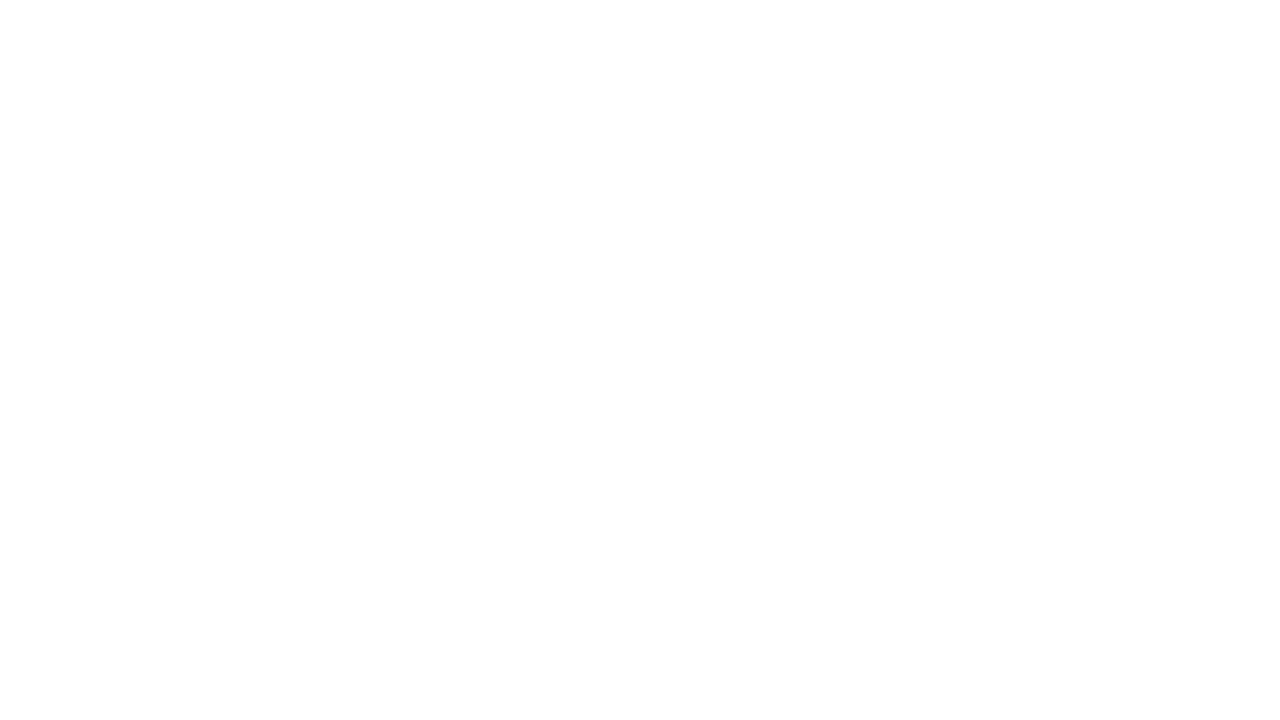

Clicked forgot password button at (1102, 471) on #forgot_password
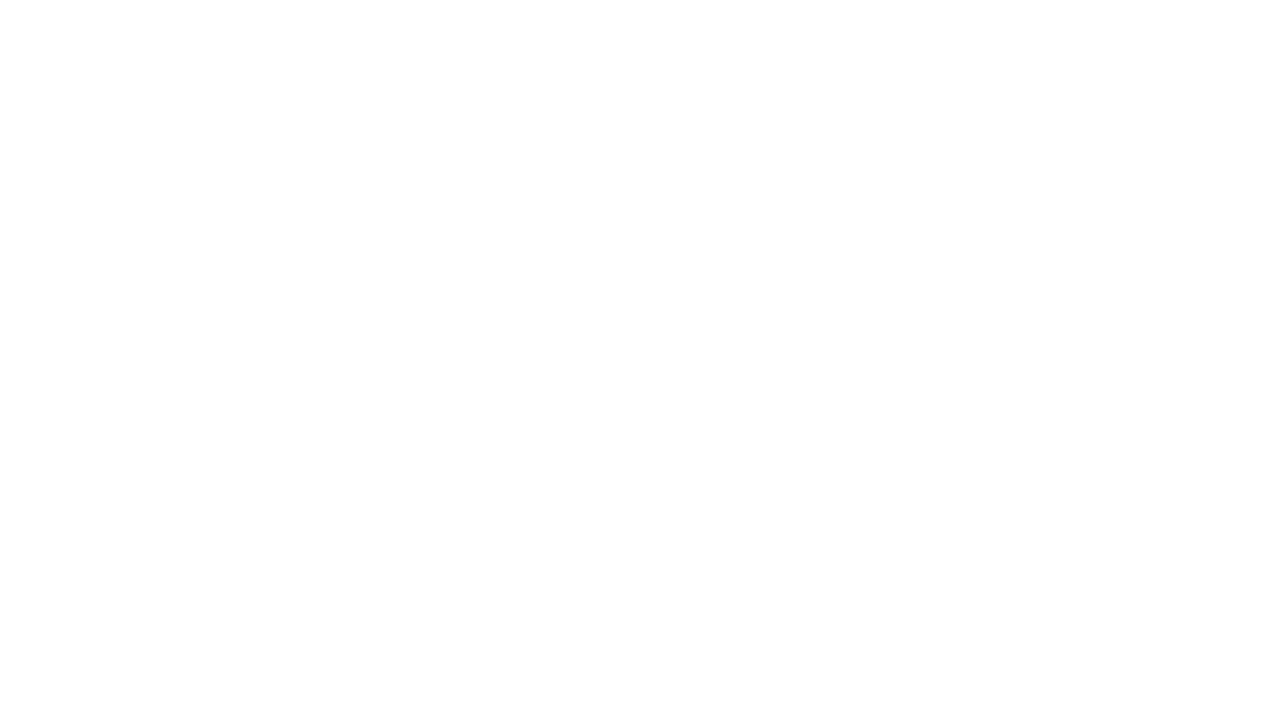

Password recovery page loaded
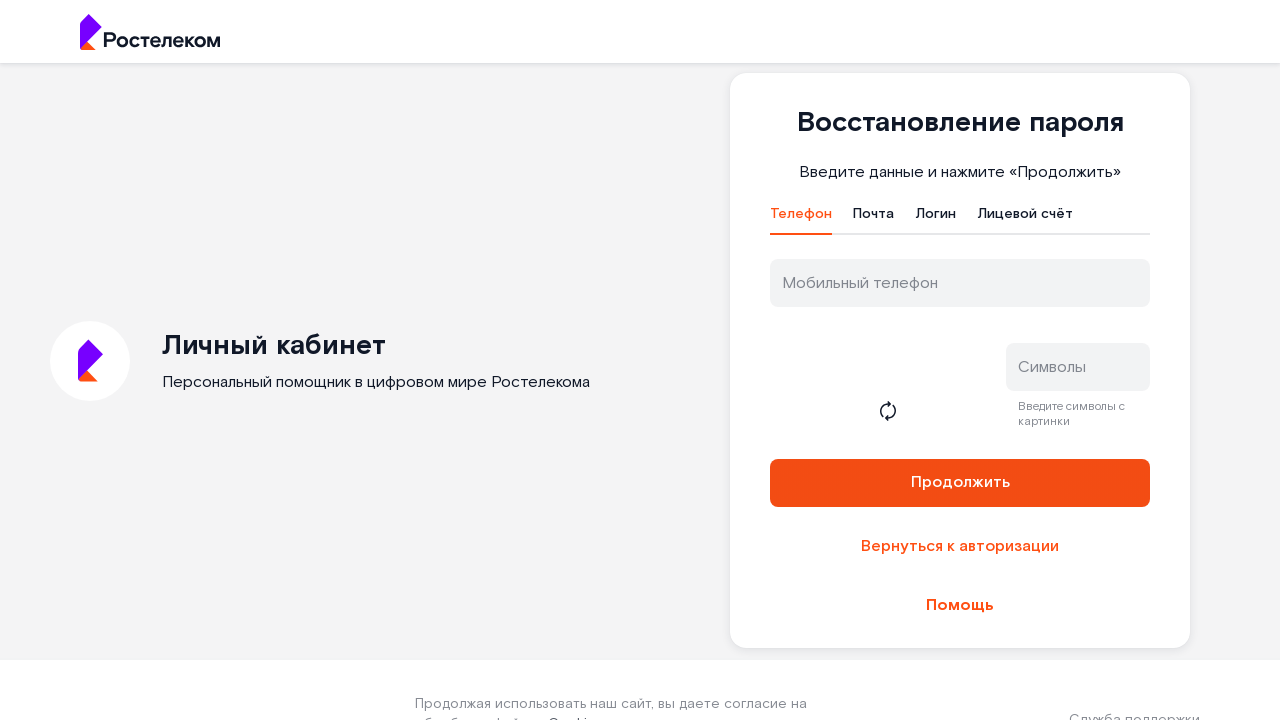

Clicked on personal account tab at (1025, 219) on #t-btn-tab-ls
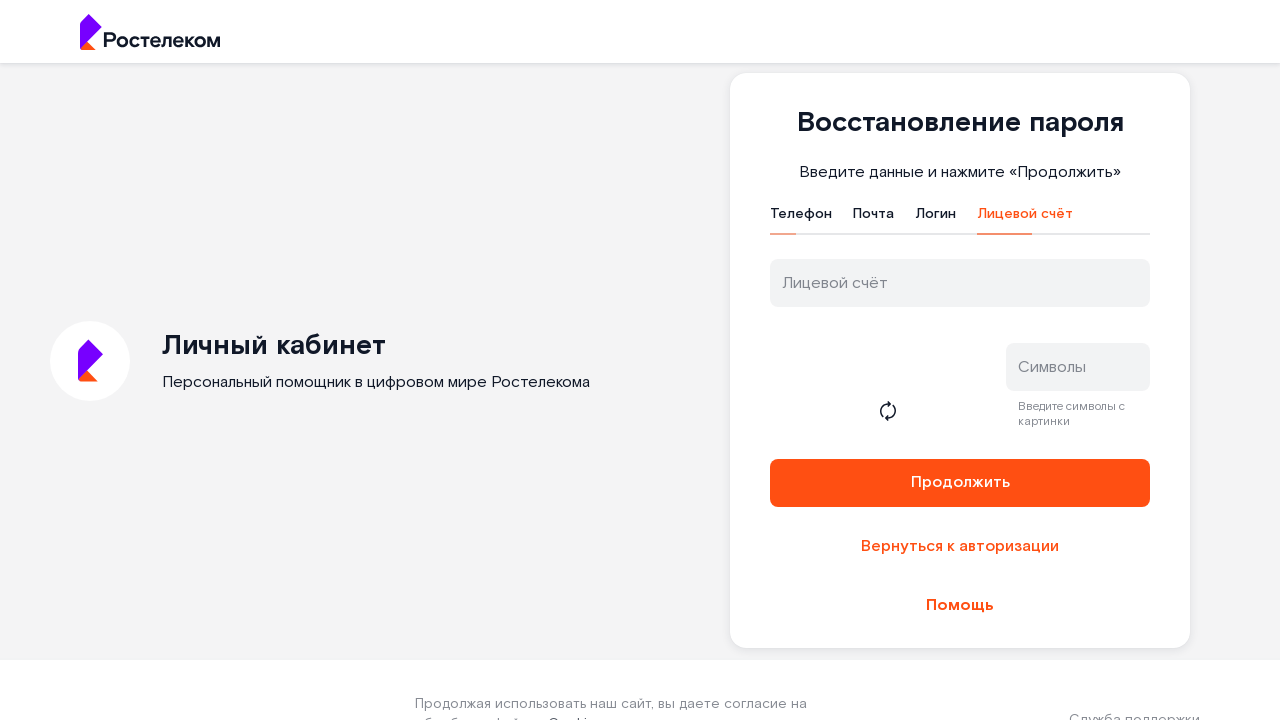

Entered personal account number on #username
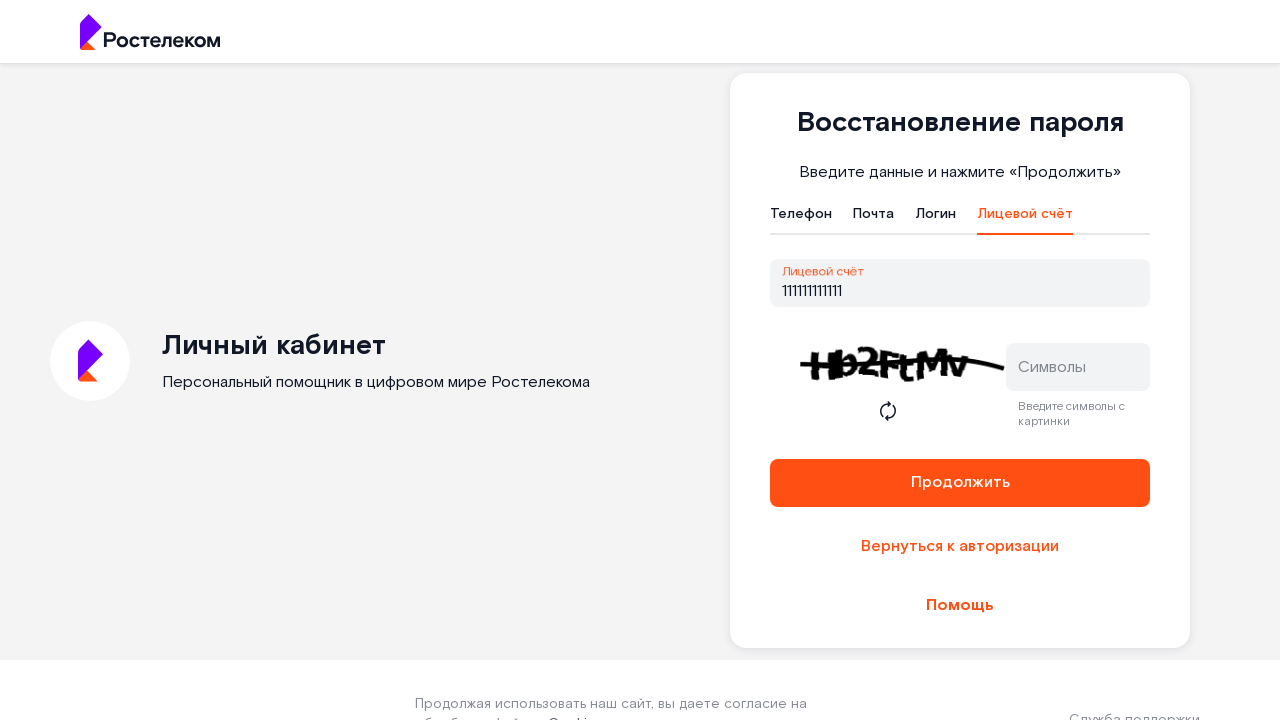

Entered captcha text on #captcha
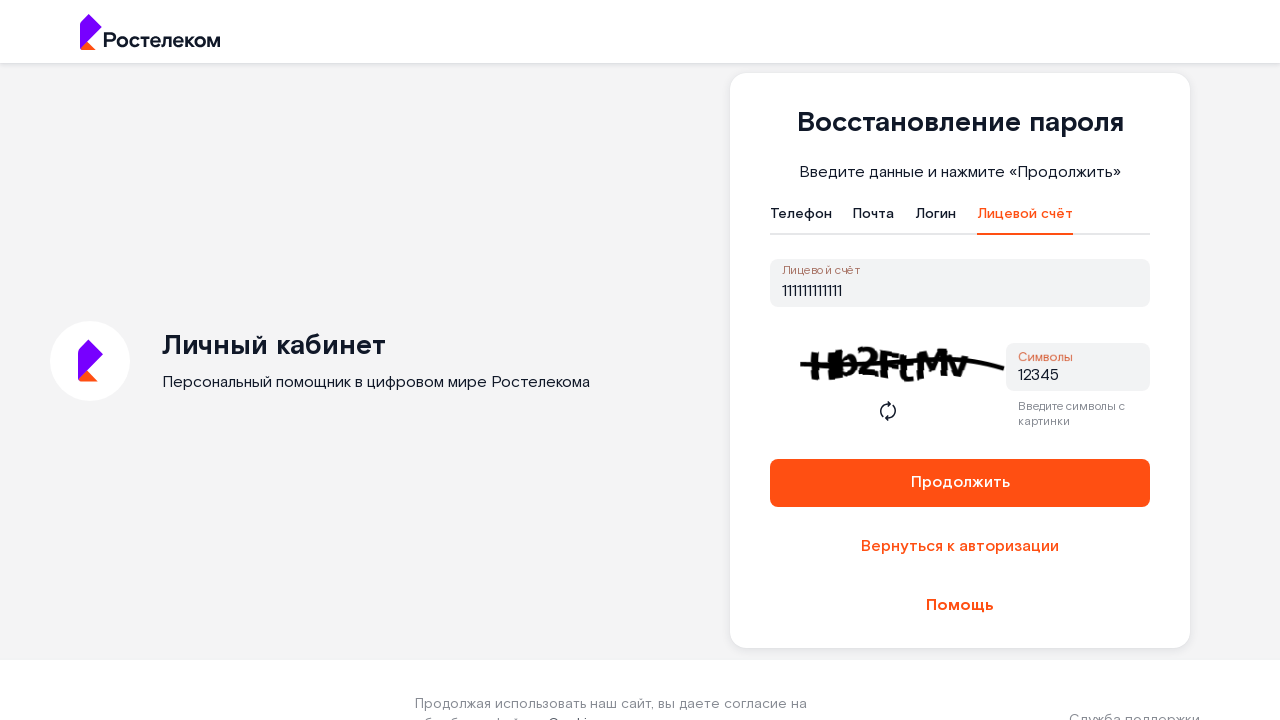

Submitted password reset form at (960, 483) on #reset
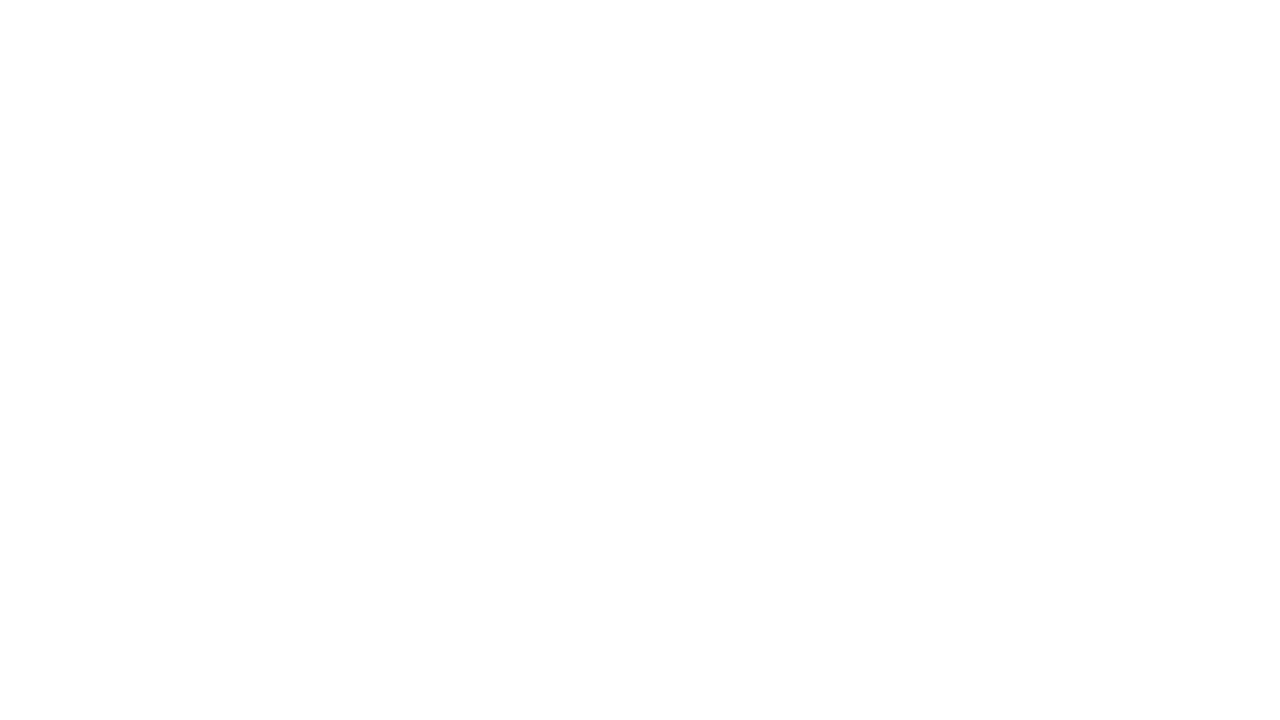

Error message displayed: invalid login or captcha text
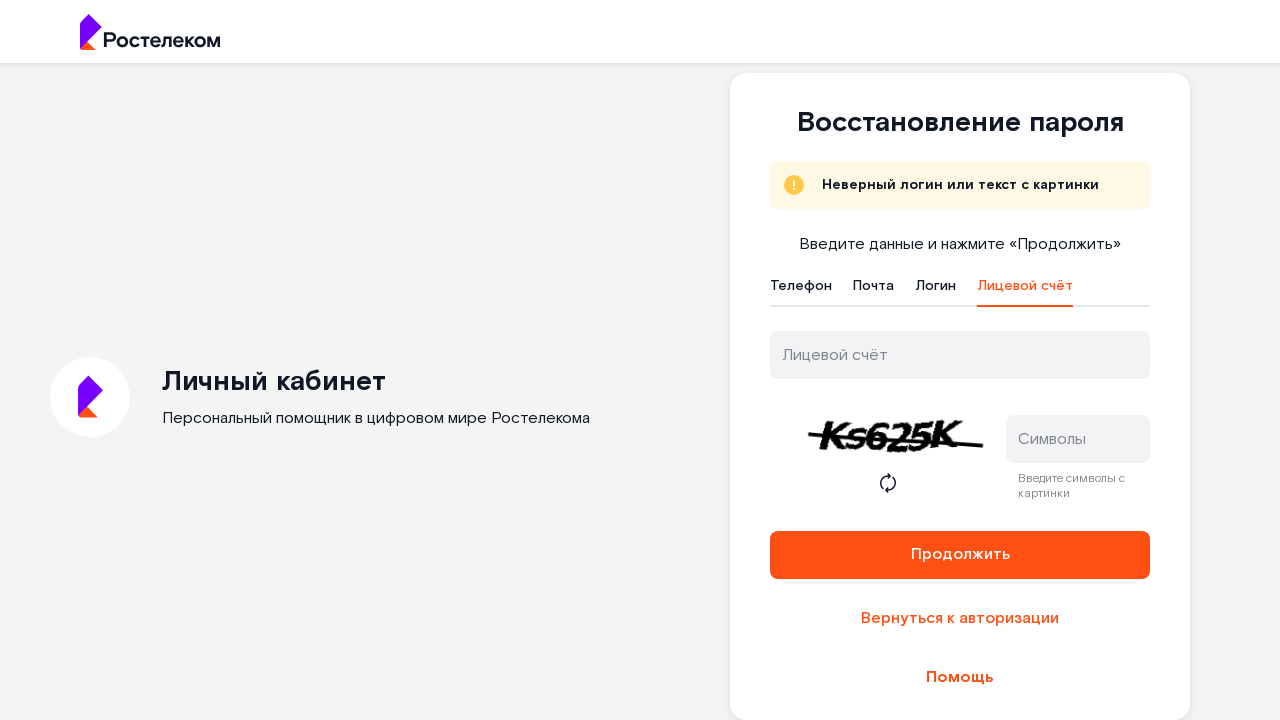

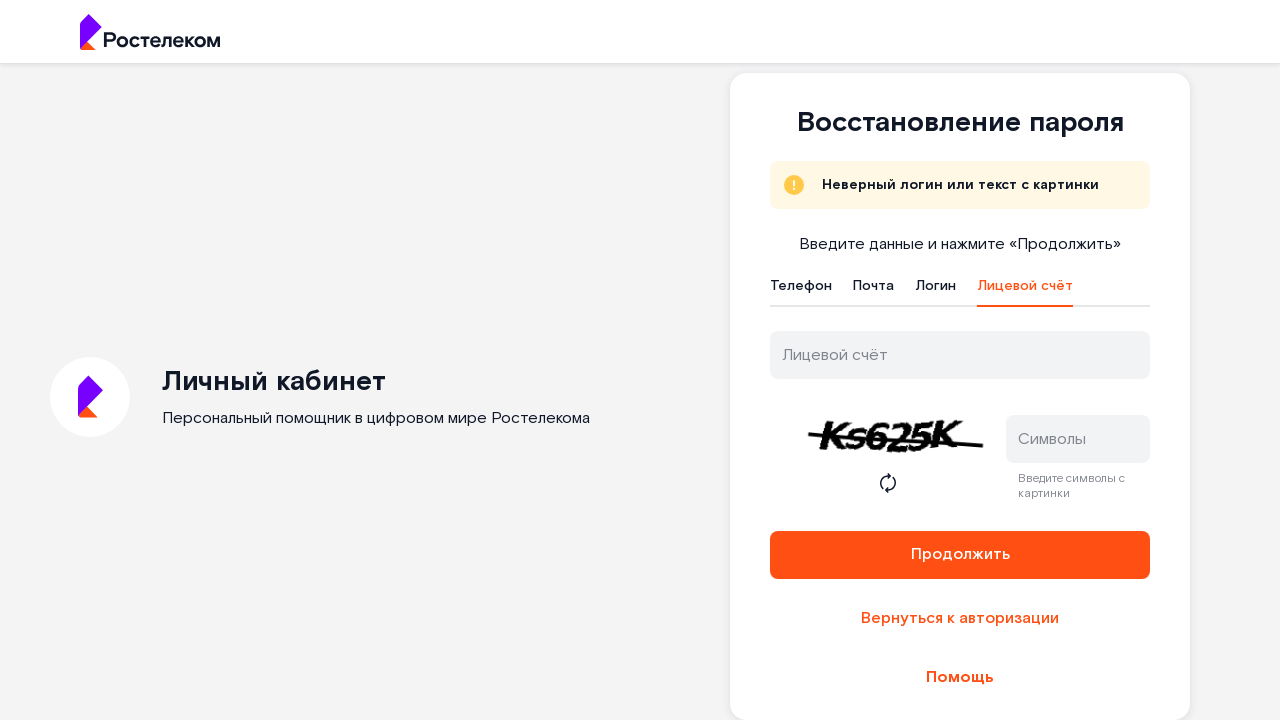